Verifies the Browse APIs header is displayed correctly after clicking the Browse APIs button

Starting URL: https://api.nasa.gov

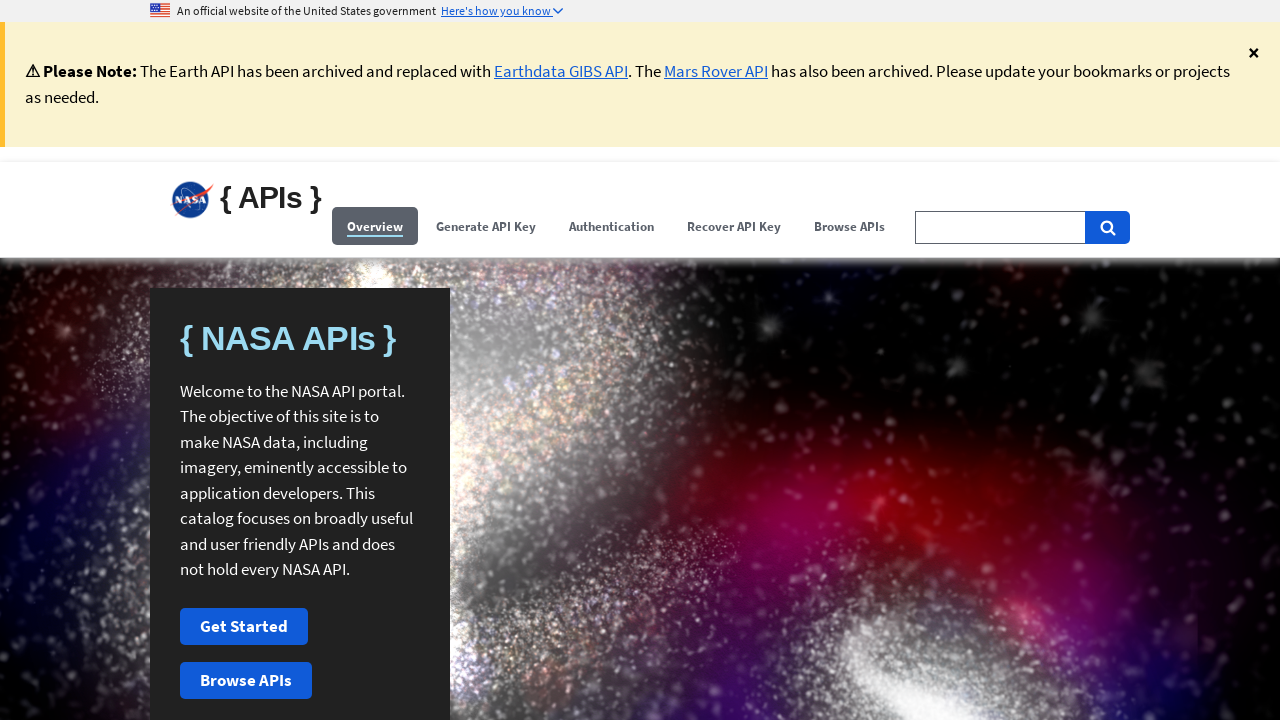

Clicked the Browse APIs button at (850, 226) on (//span[contains(.,'Browse APIs')])[1]
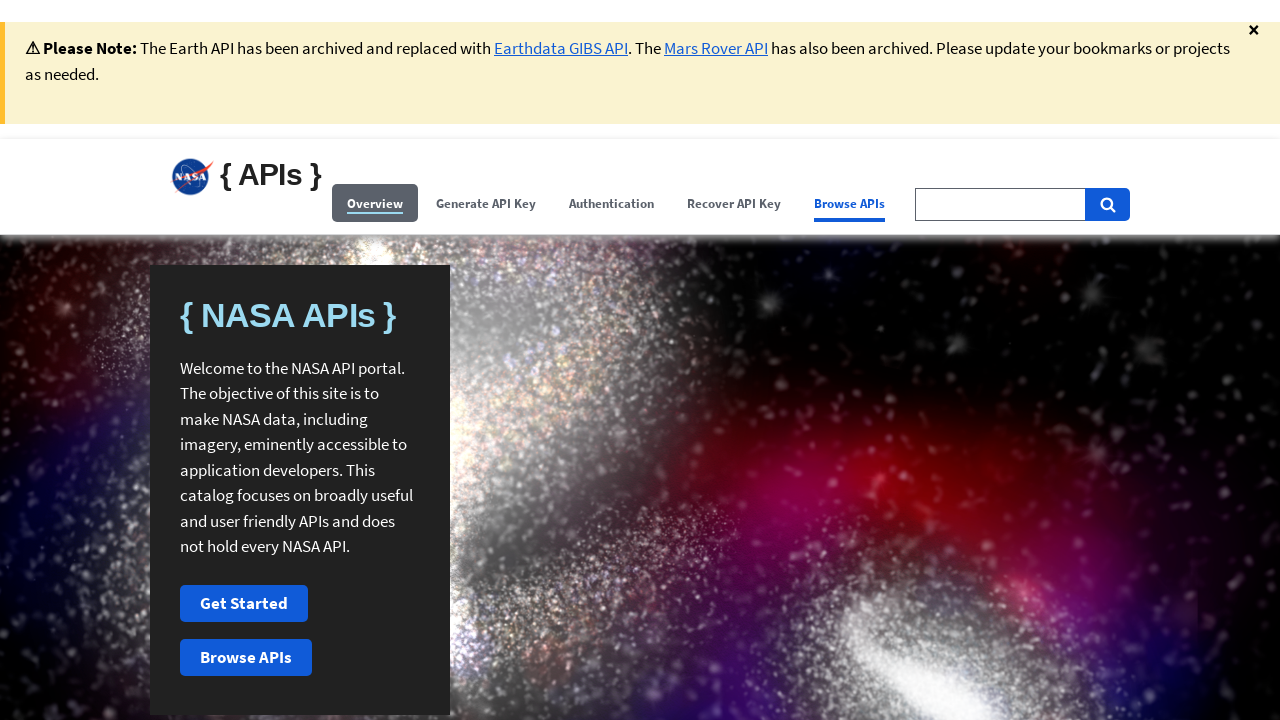

Browse APIs header is displayed correctly after clicking the Browse APIs button
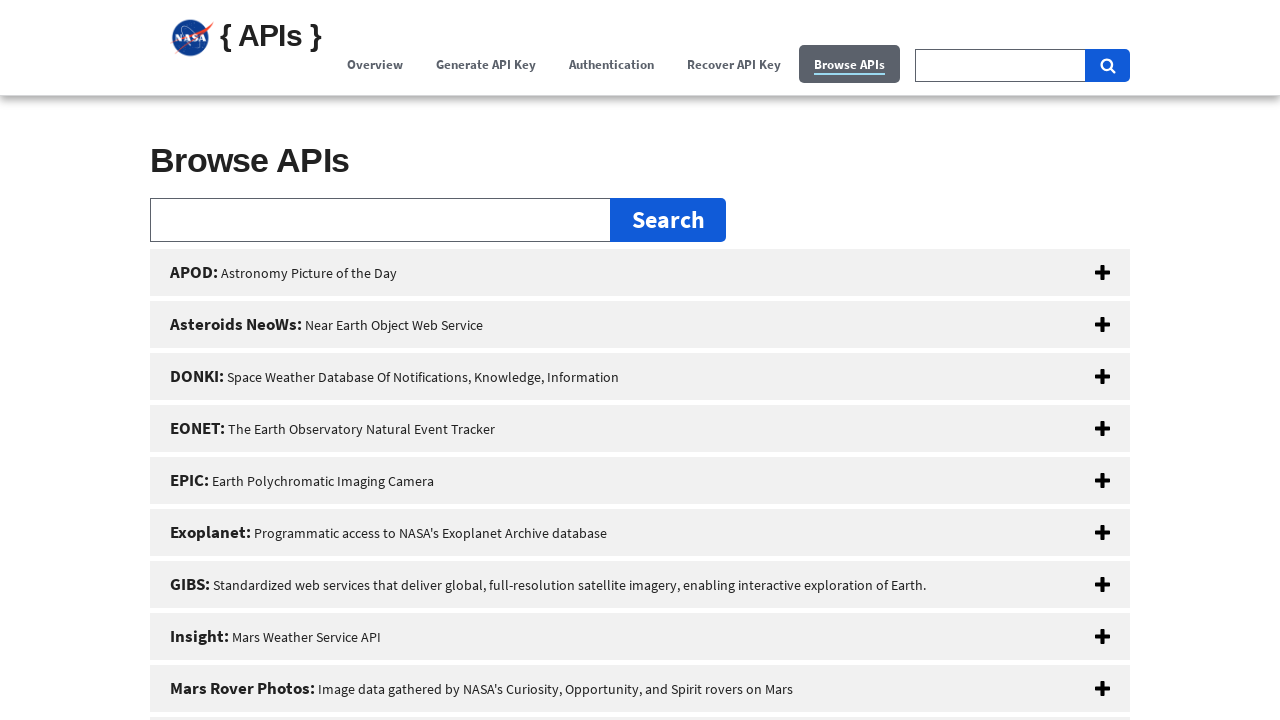

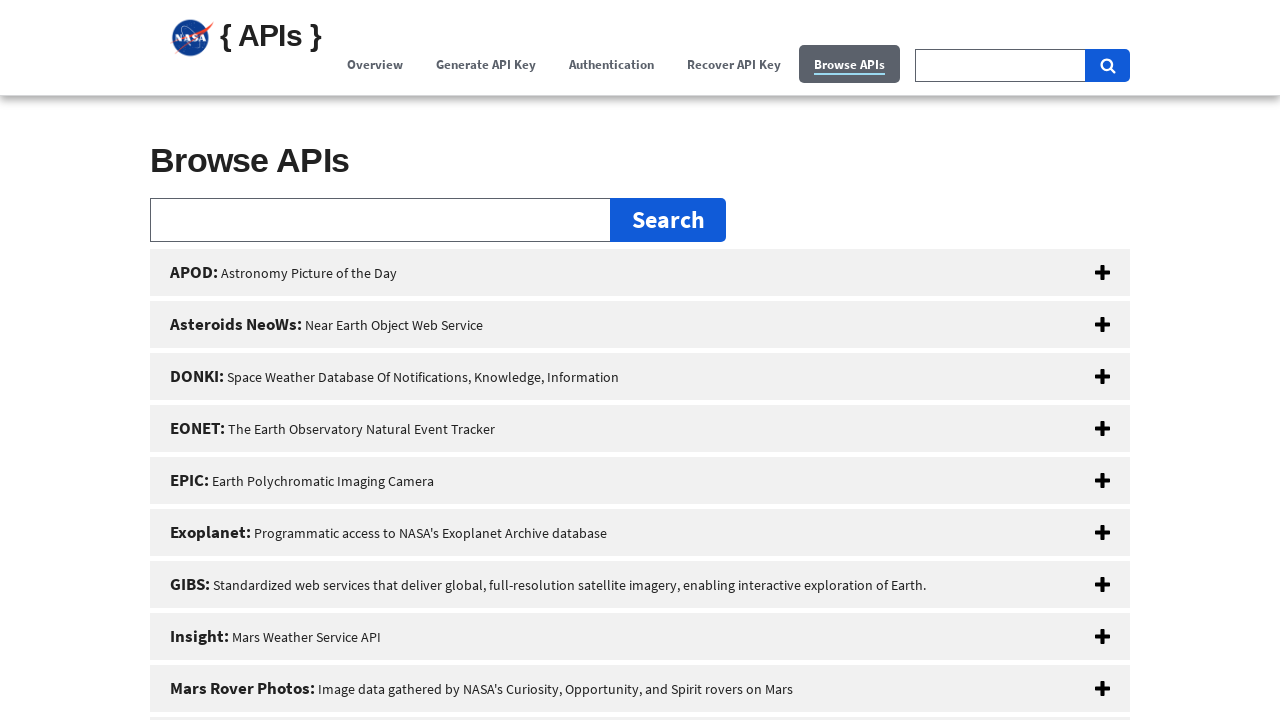